Tests right-click context menu functionality by right-clicking an element, hovering over delete option, and handling alert

Starting URL: http://swisnl.github.io/jQuery-contextMenu/demo.html

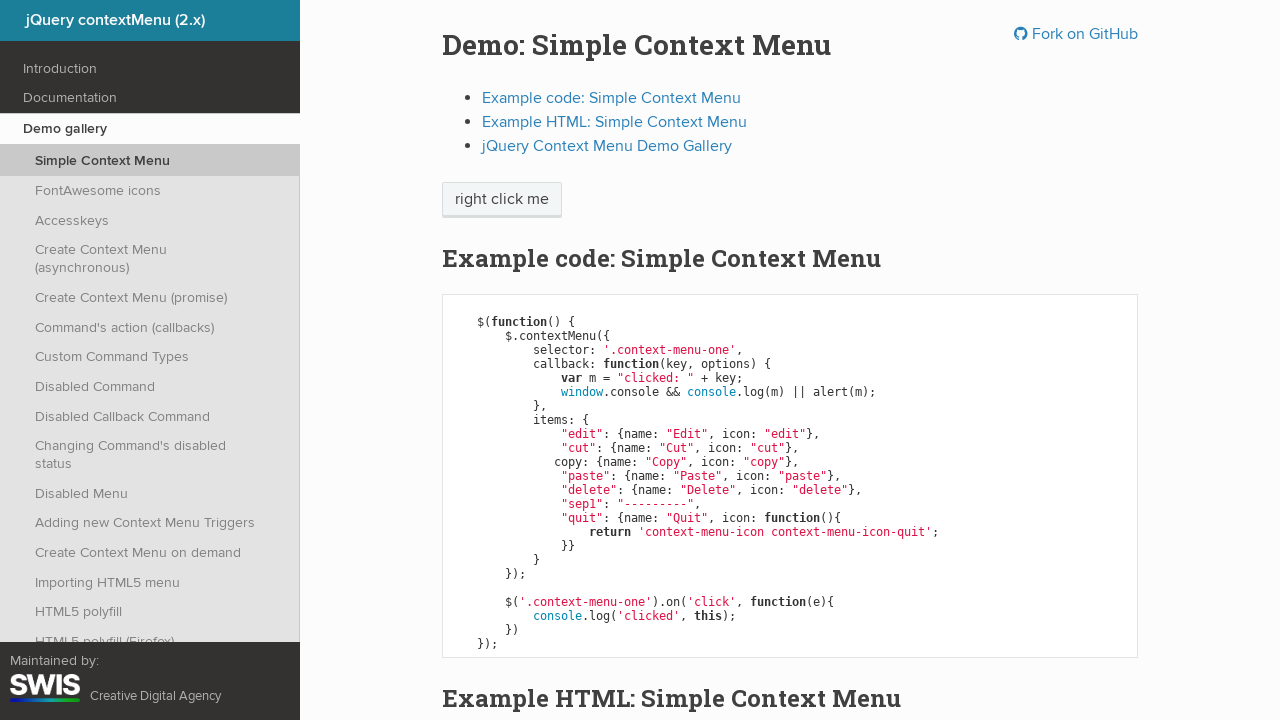

Right-clicked on 'right click me' element to open context menu at (502, 200) on //span[text()='right click me']
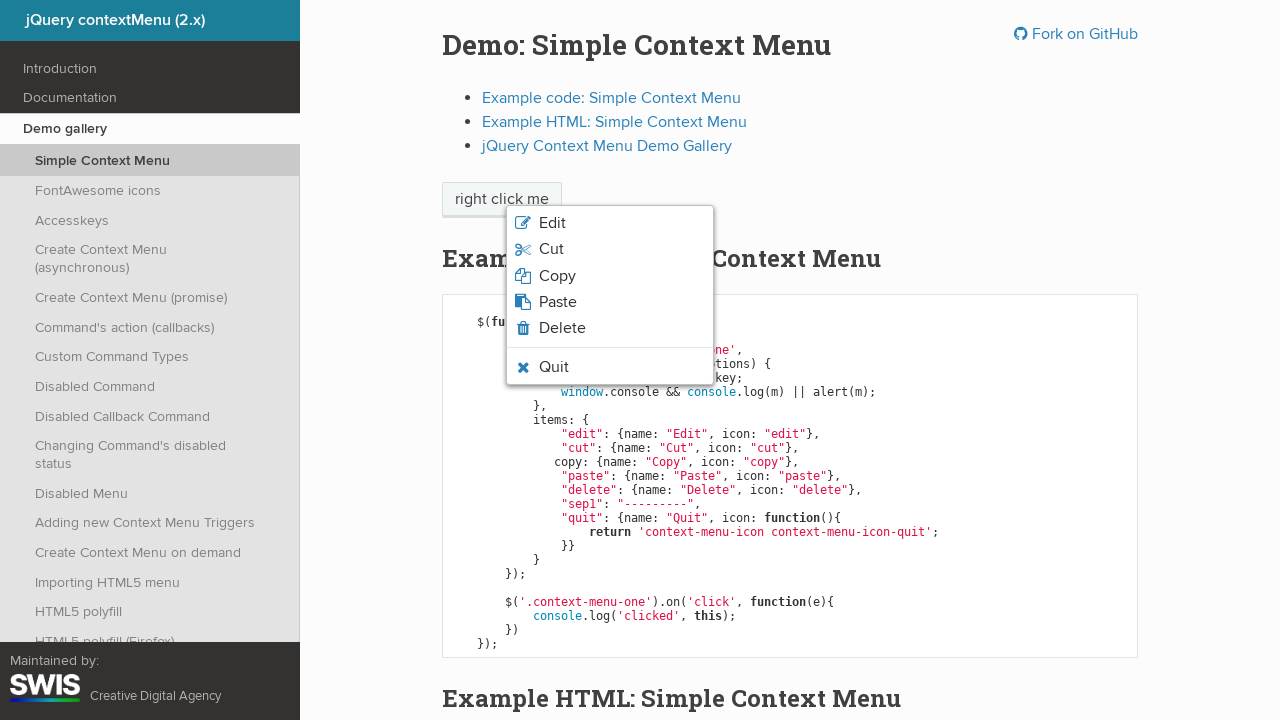

Hovered over delete option in context menu at (610, 328) on li.context-menu-icon-delete
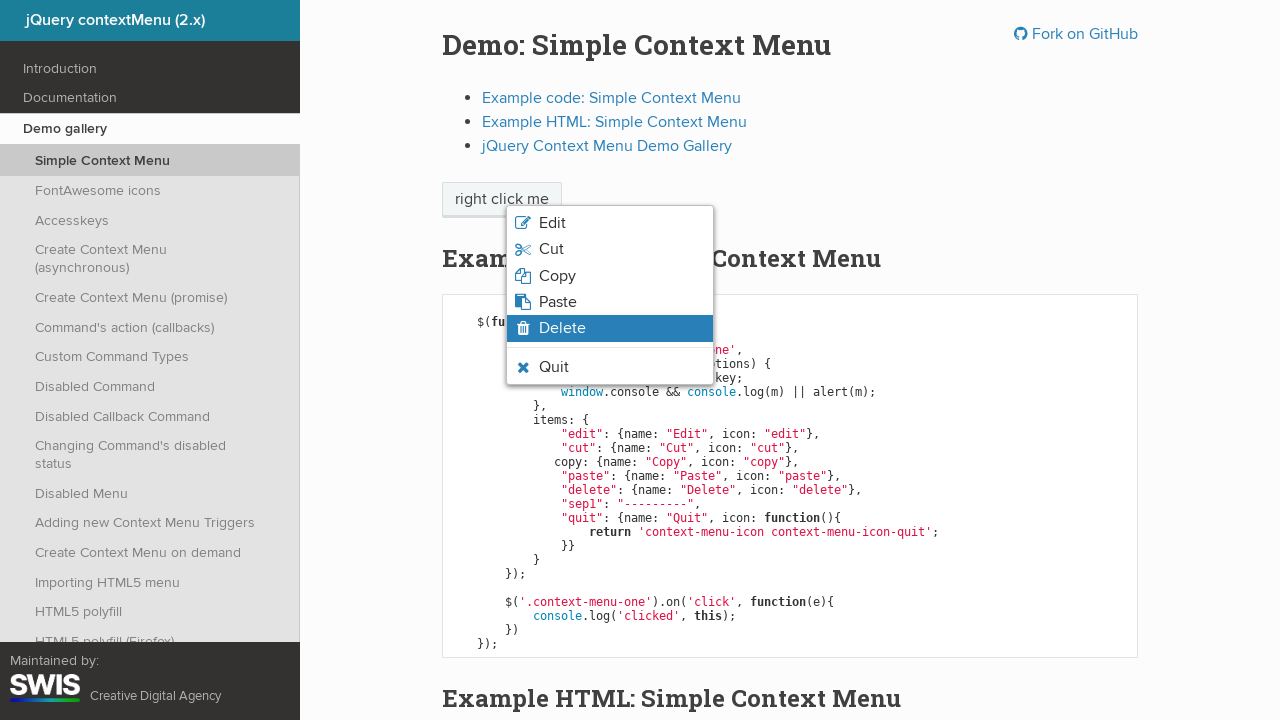

Verified delete option is highlighted and visible
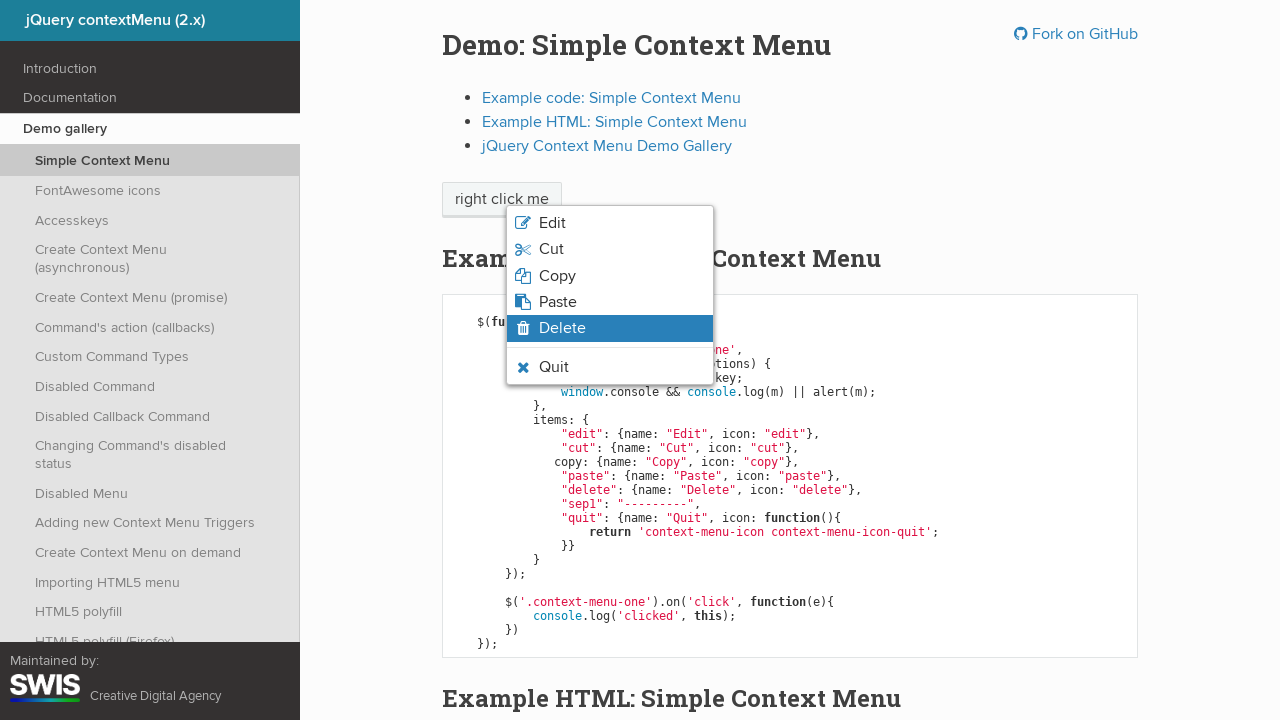

Clicked on delete option at (610, 328) on li.context-menu-icon-delete
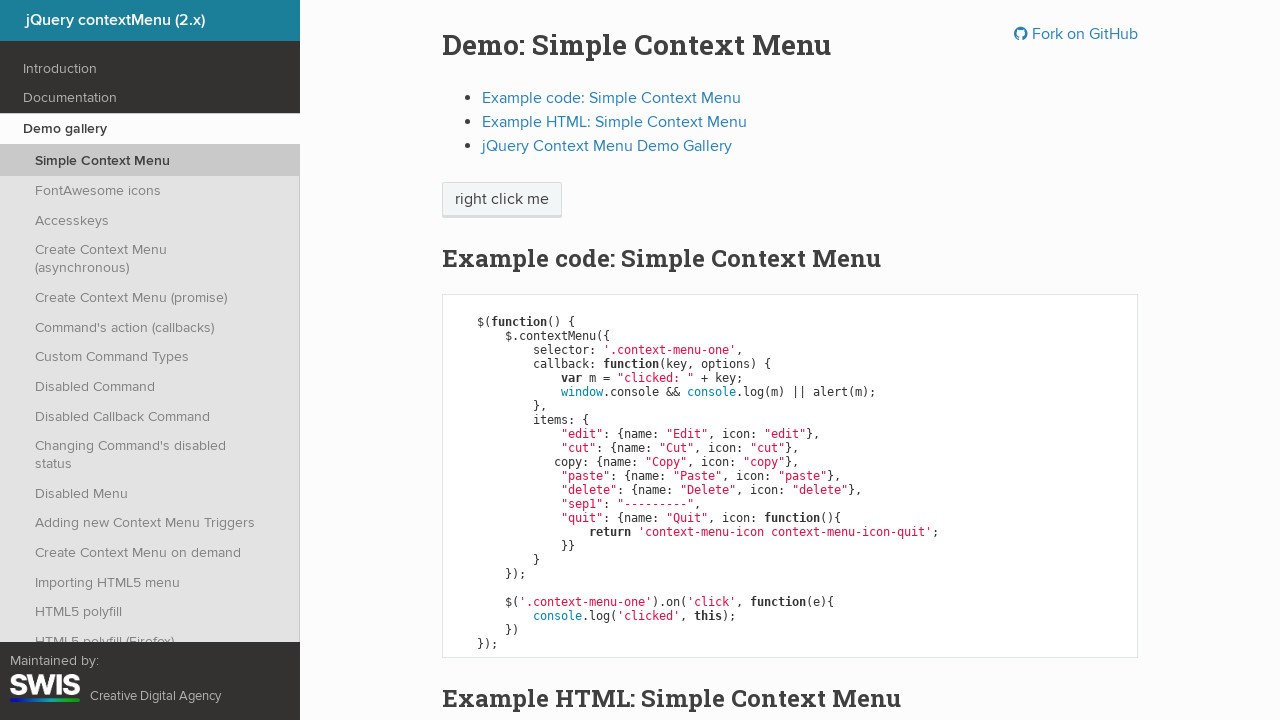

Set up dialog handler to accept alert
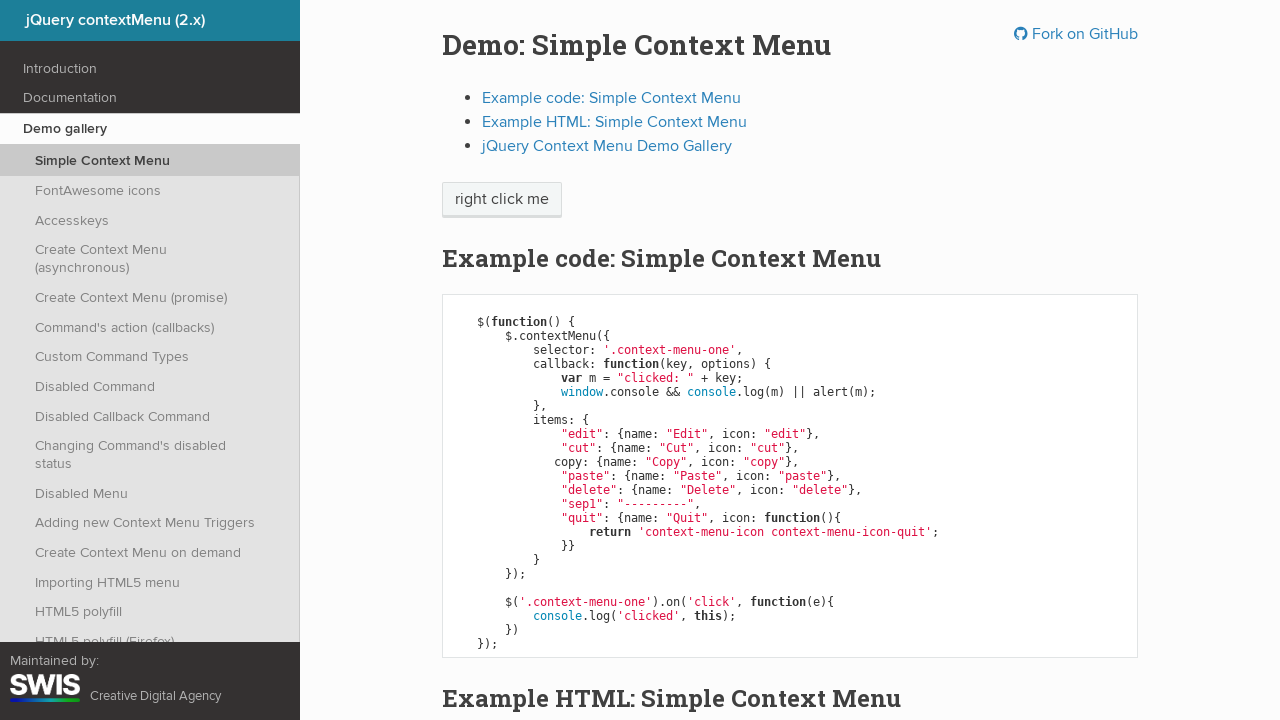

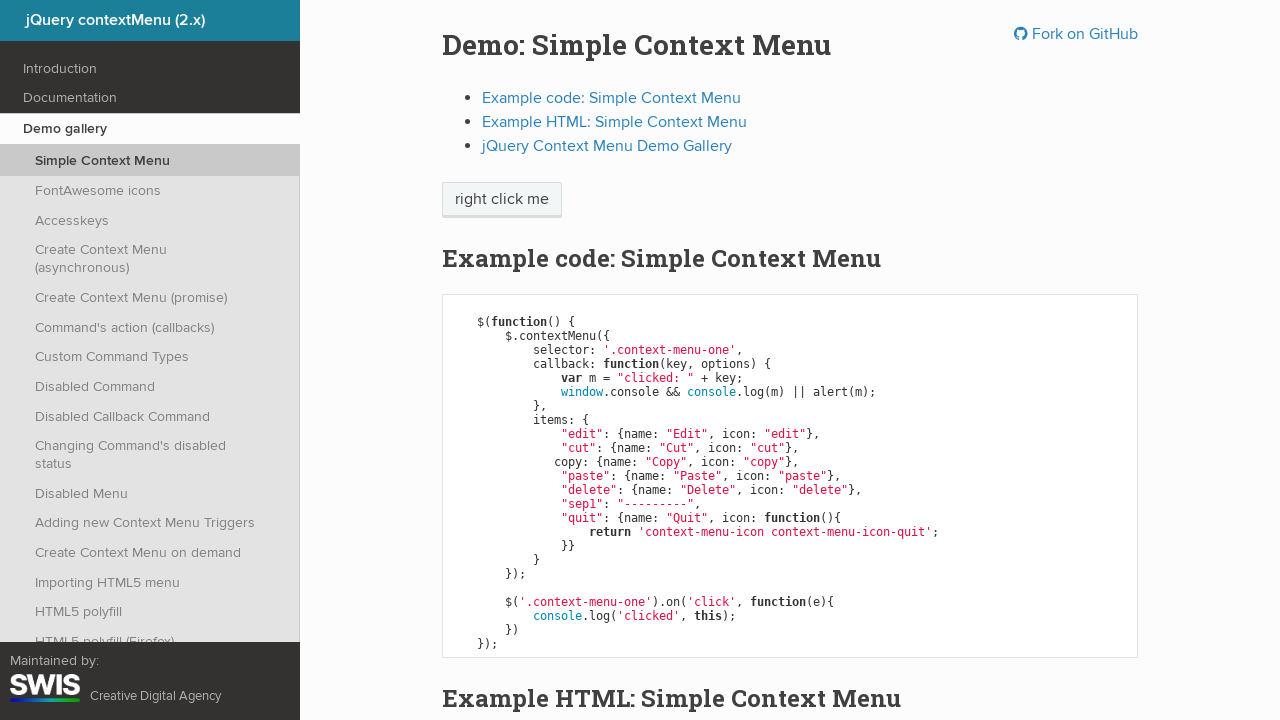